Tests confirm dialog handling by clicking a confirm button and accepting the dialog

Starting URL: https://testautomationpractice.blogspot.com/

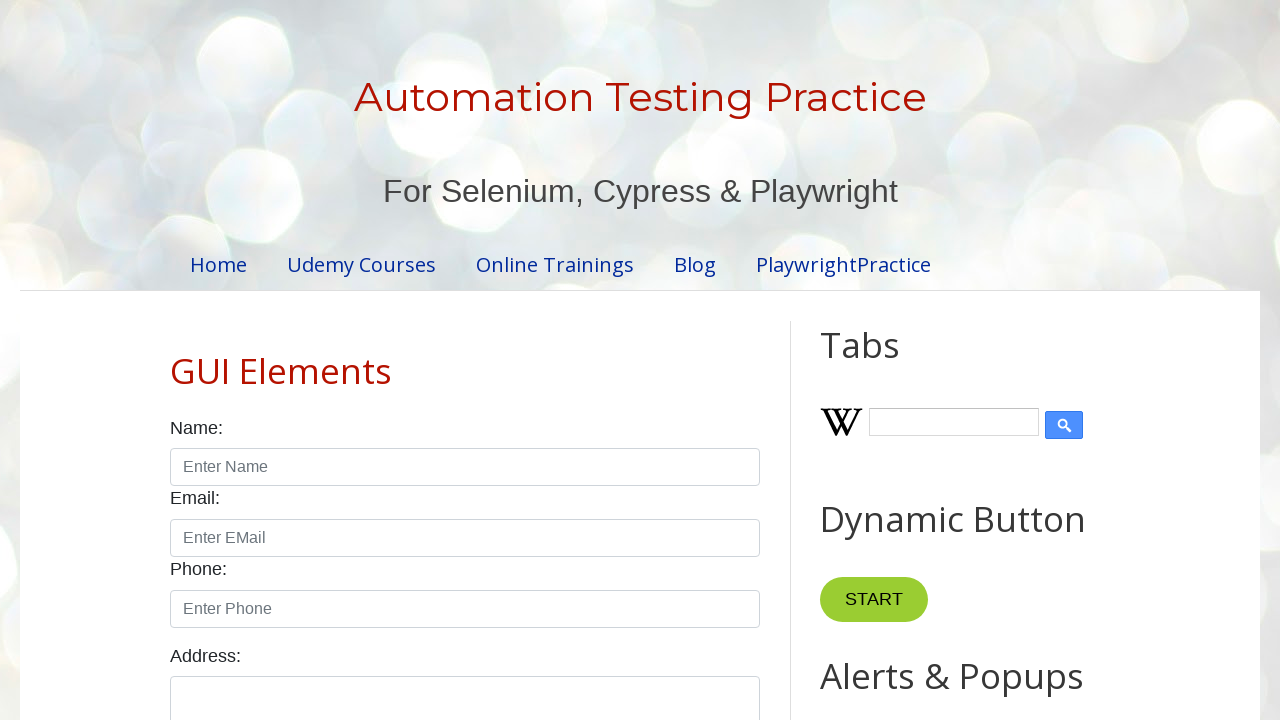

Set up dialog handler to accept confirm dialogs
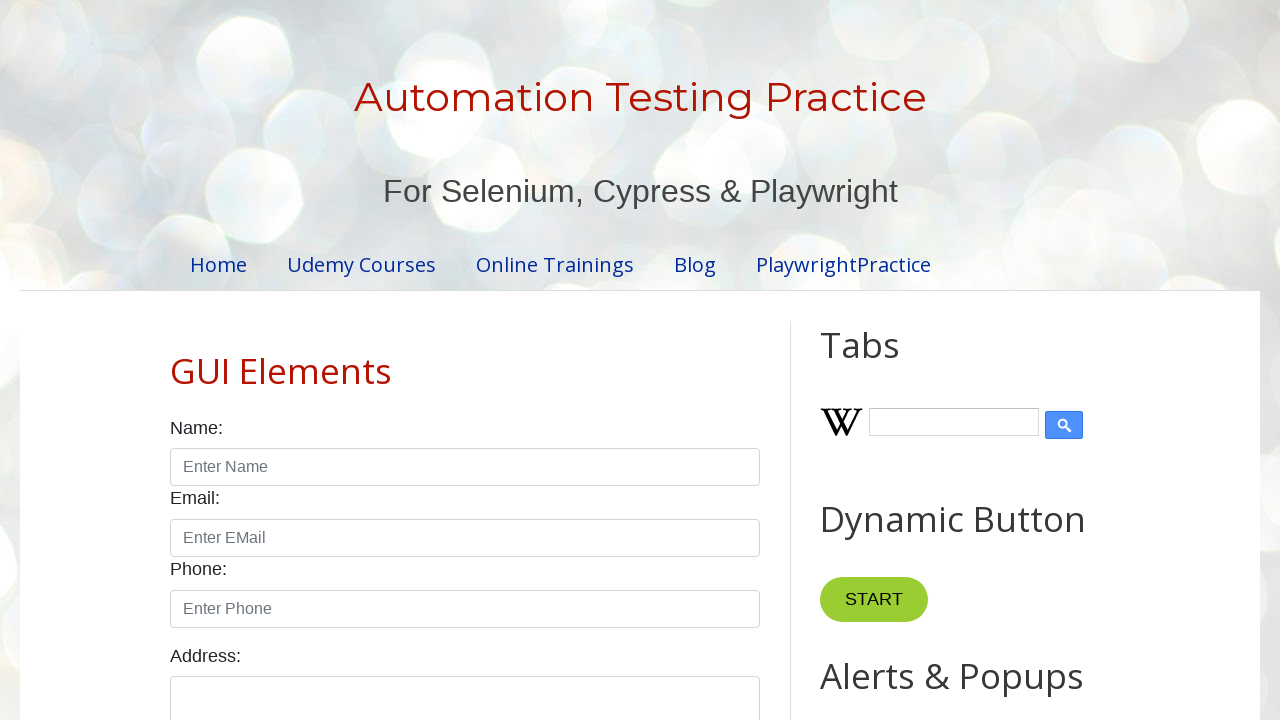

Clicked confirm button to trigger confirm dialog at (912, 360) on xpath=//button[@id="confirmBtn"]
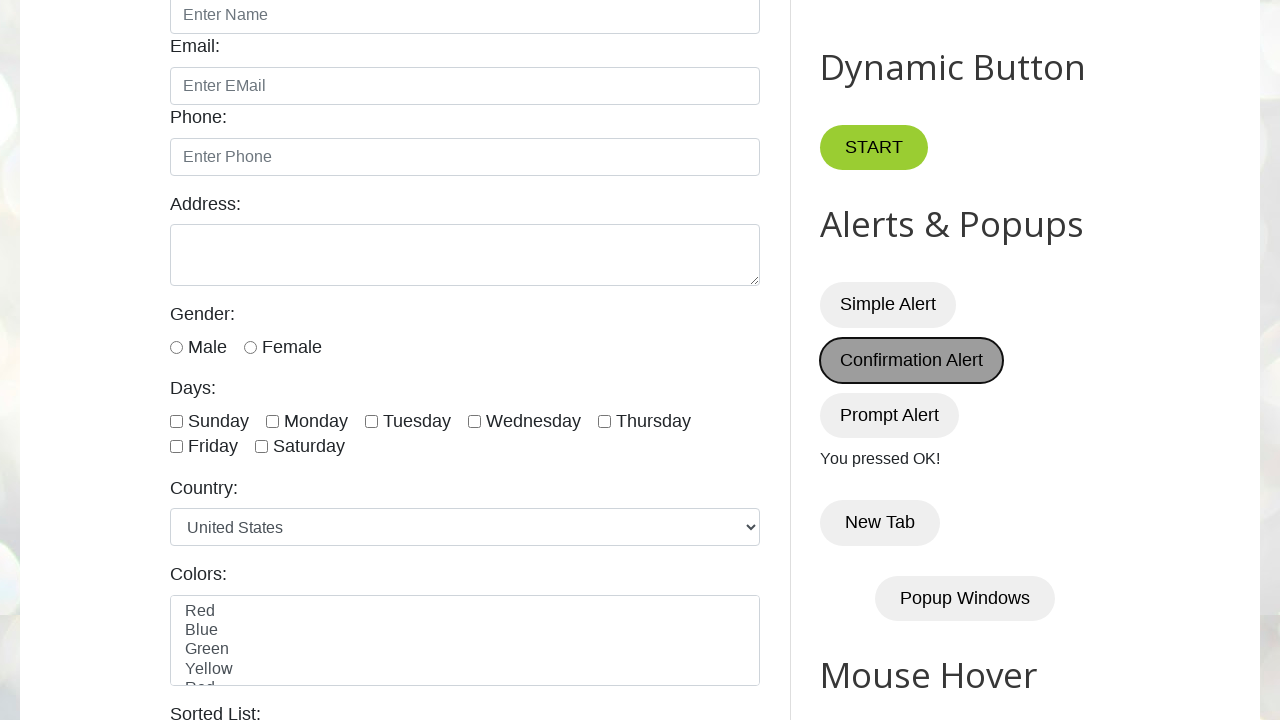

Waited for dialog to be handled
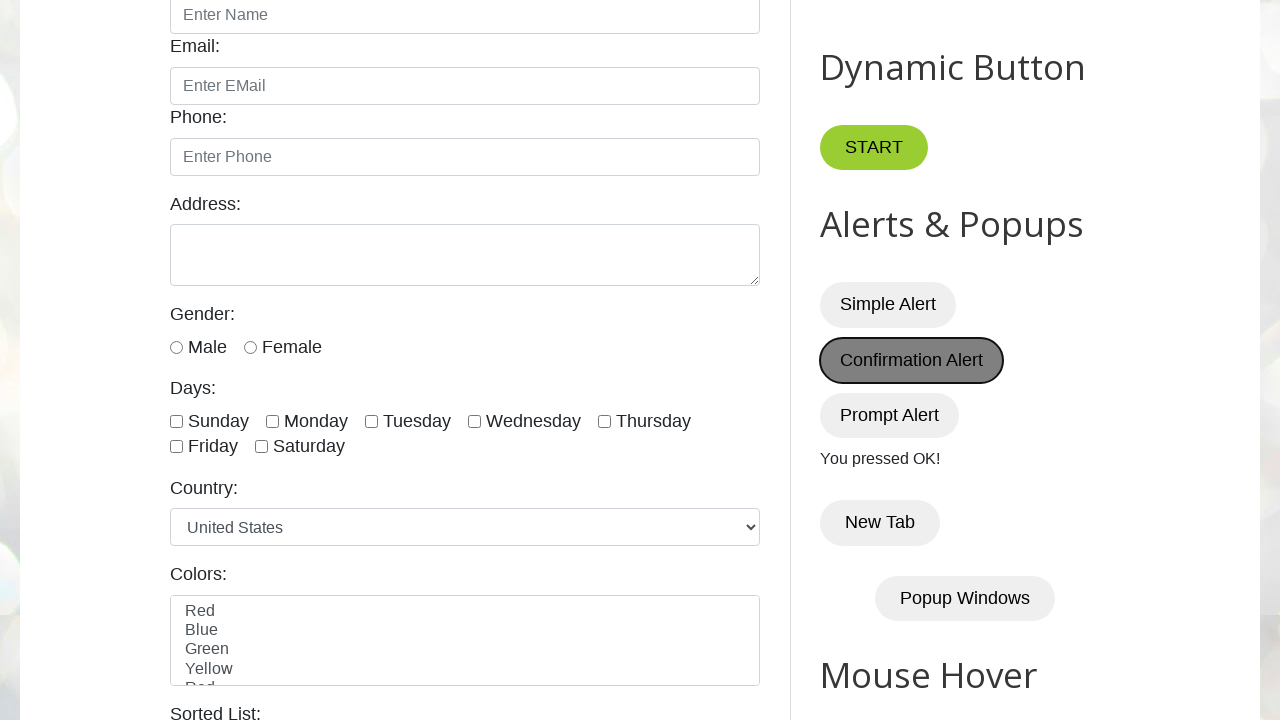

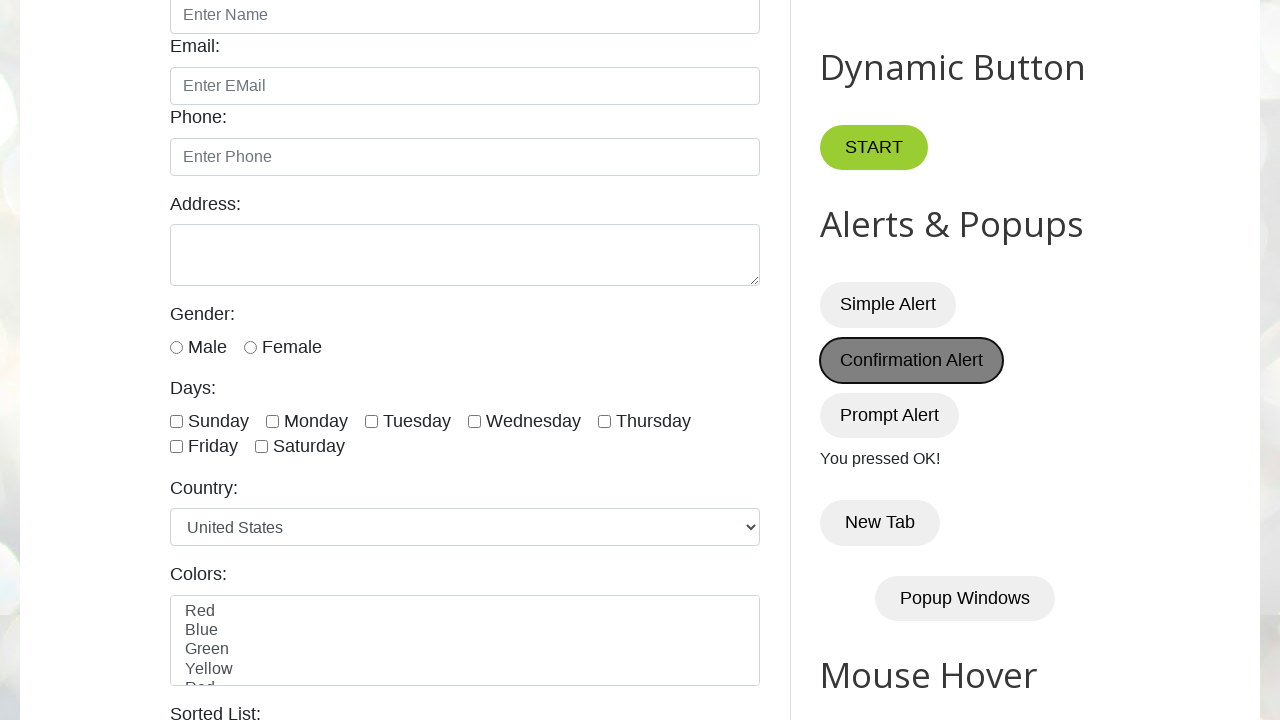